Solves a math challenge by reading a value, calculating the result using a logarithmic formula, filling the answer, selecting checkboxes, and submitting the form

Starting URL: http://suninjuly.github.io/math.html

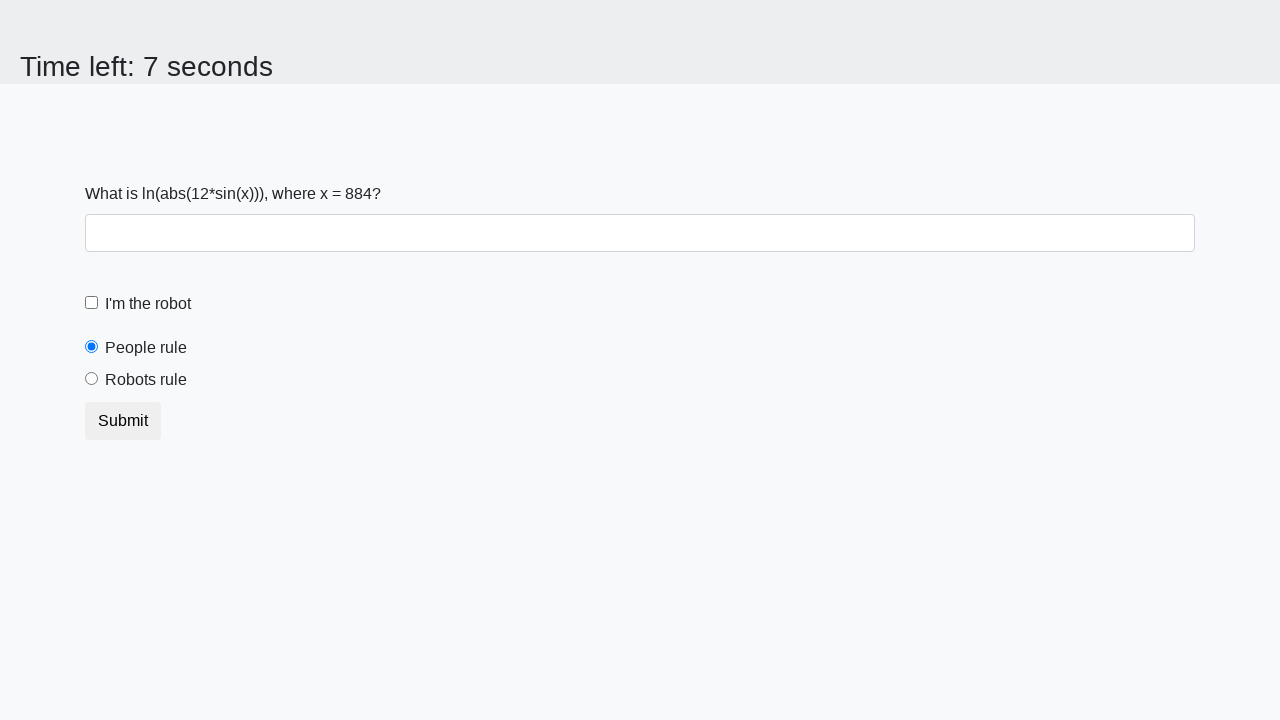

Located the input value element
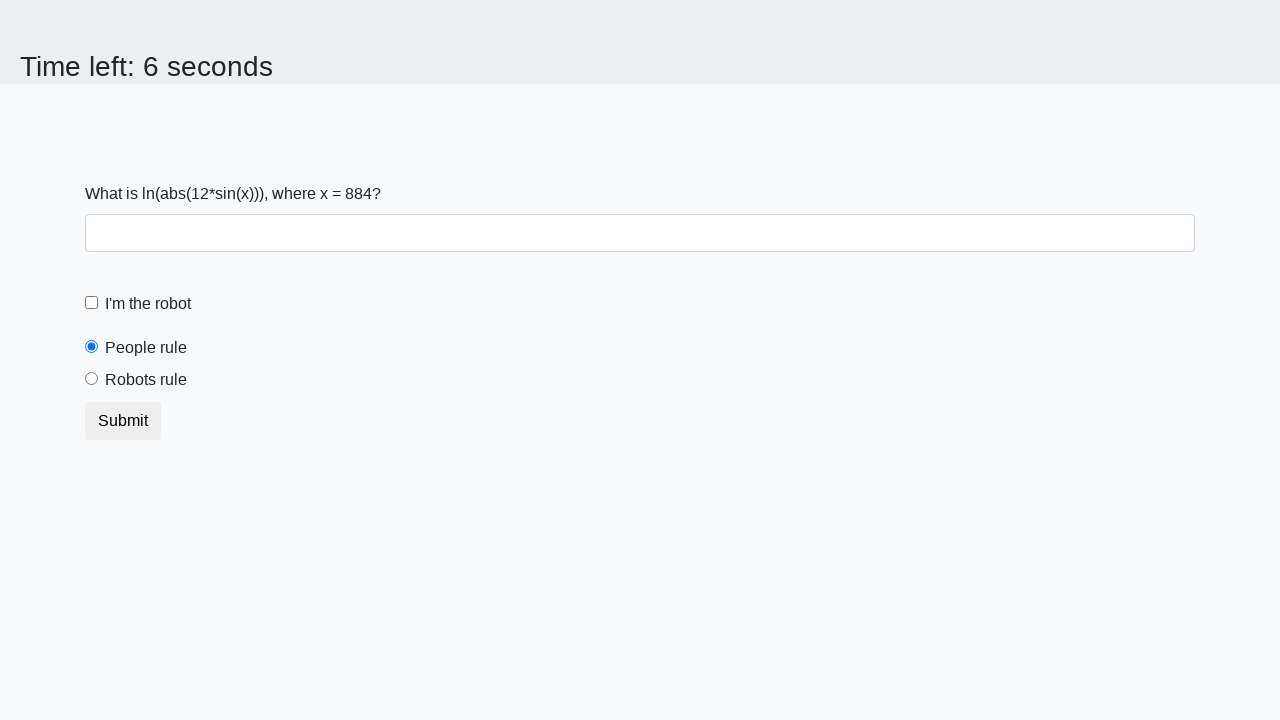

Extracted input value: 884
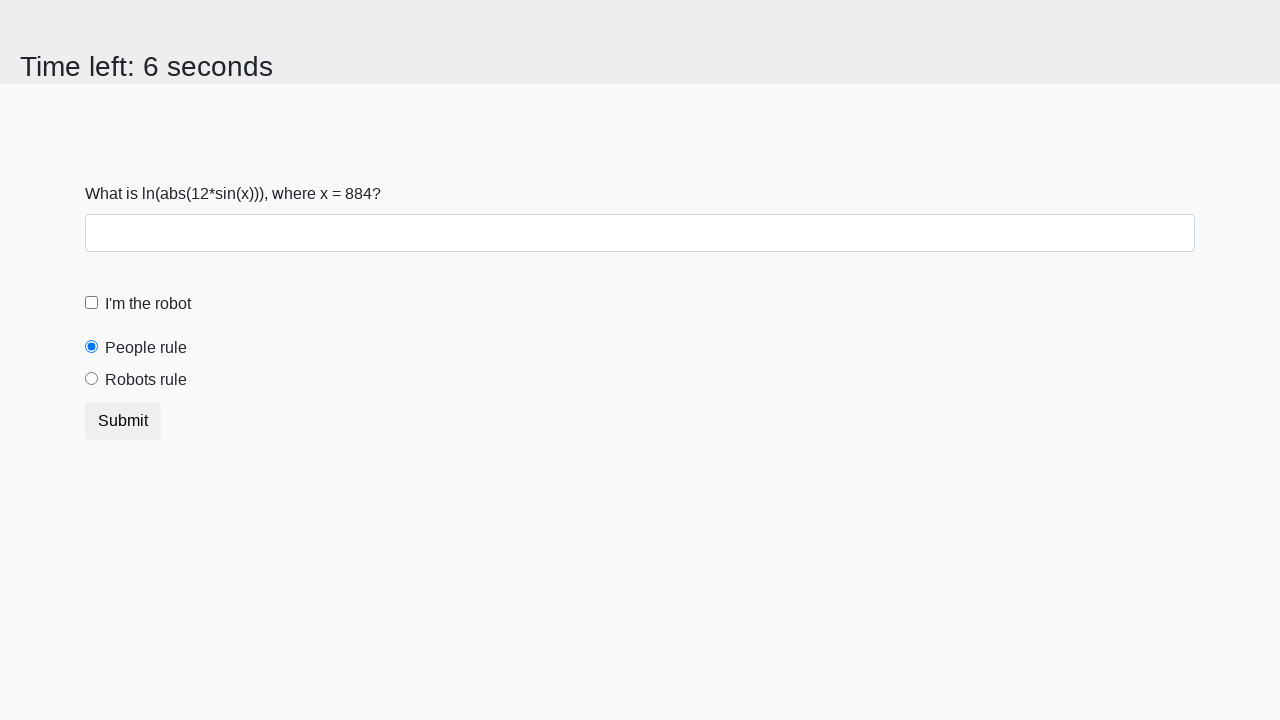

Calculated result using logarithmic formula: 2.419282867931196
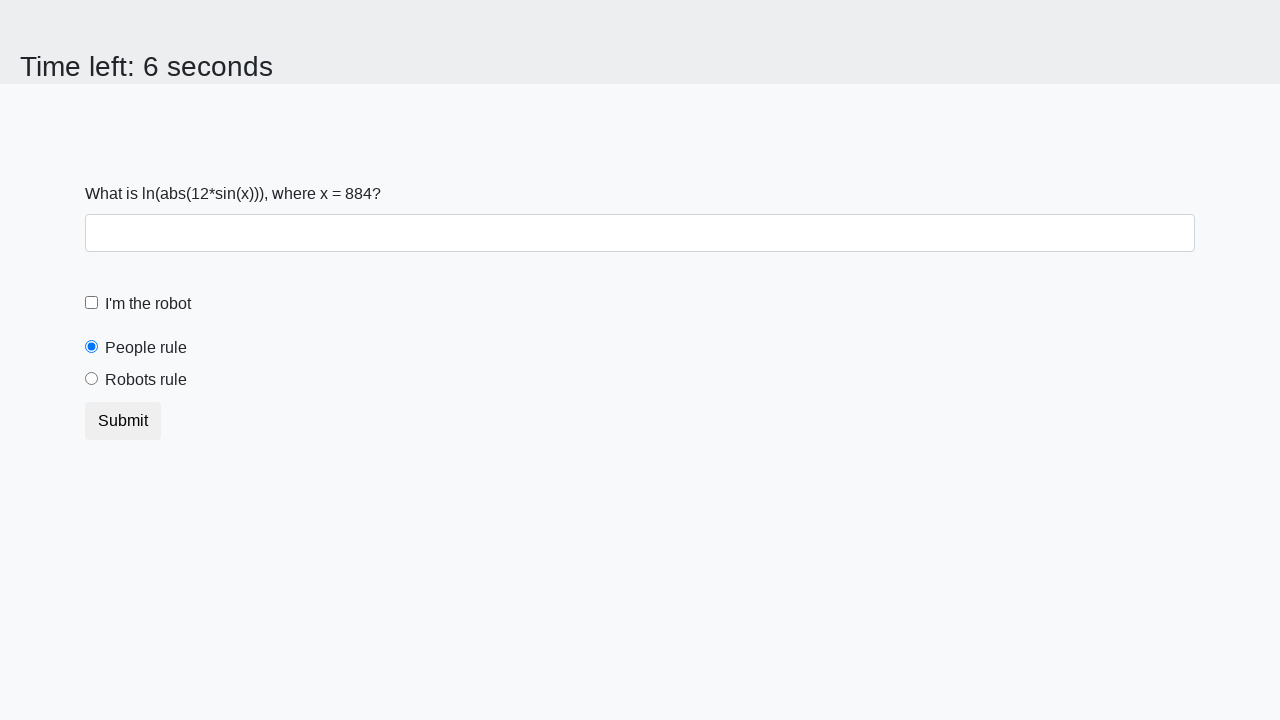

Filled the answer field with calculated result on #answer
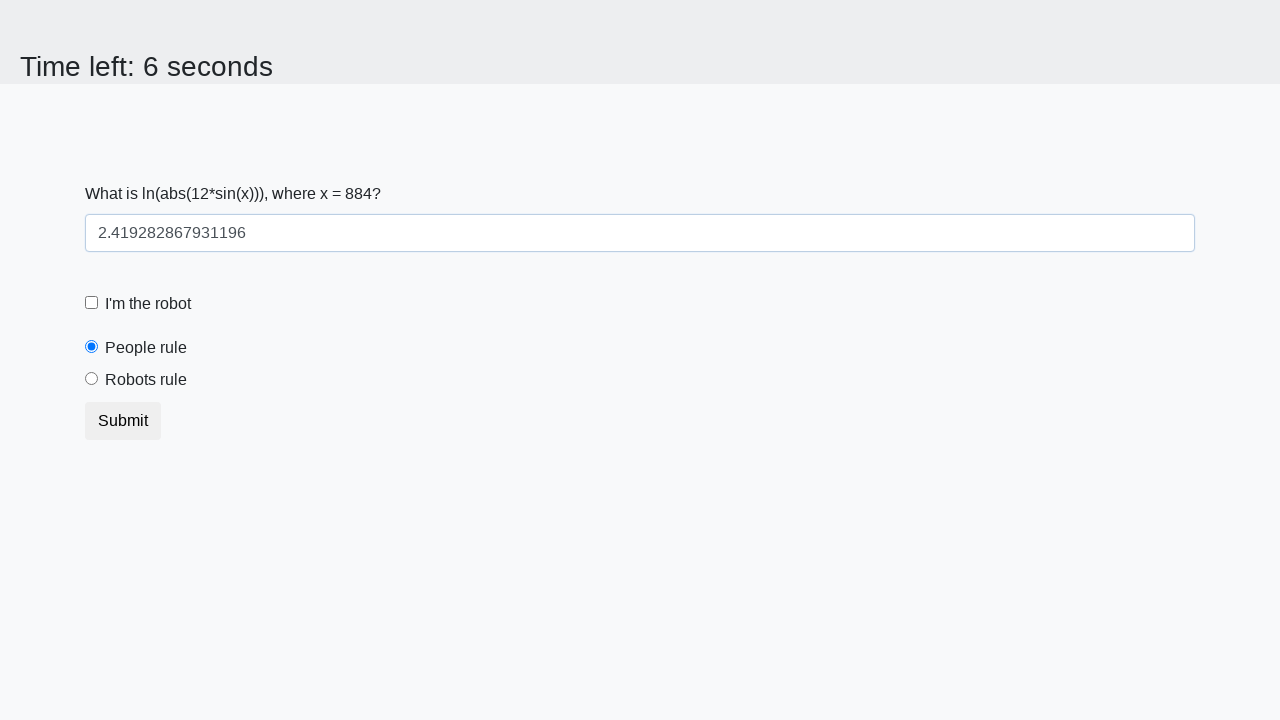

Clicked the robot checkbox at (92, 303) on #robotCheckbox
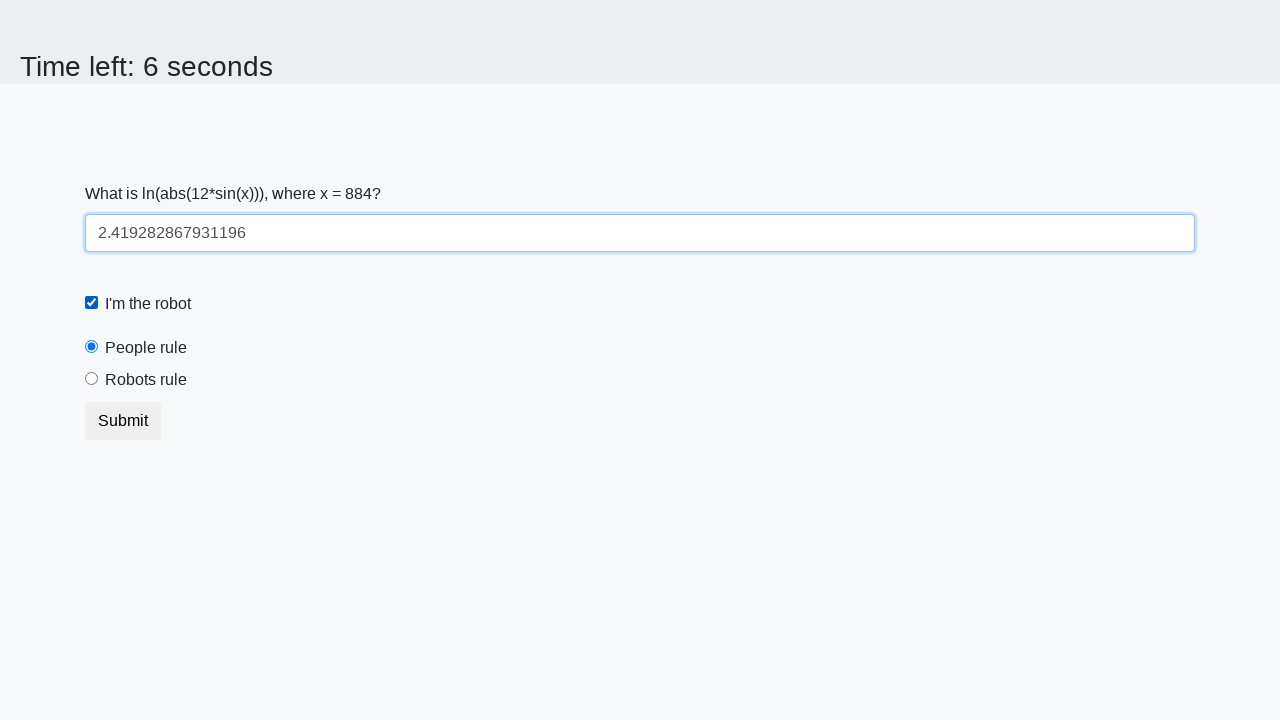

Clicked the robots rule radio button at (92, 379) on #robotsRule
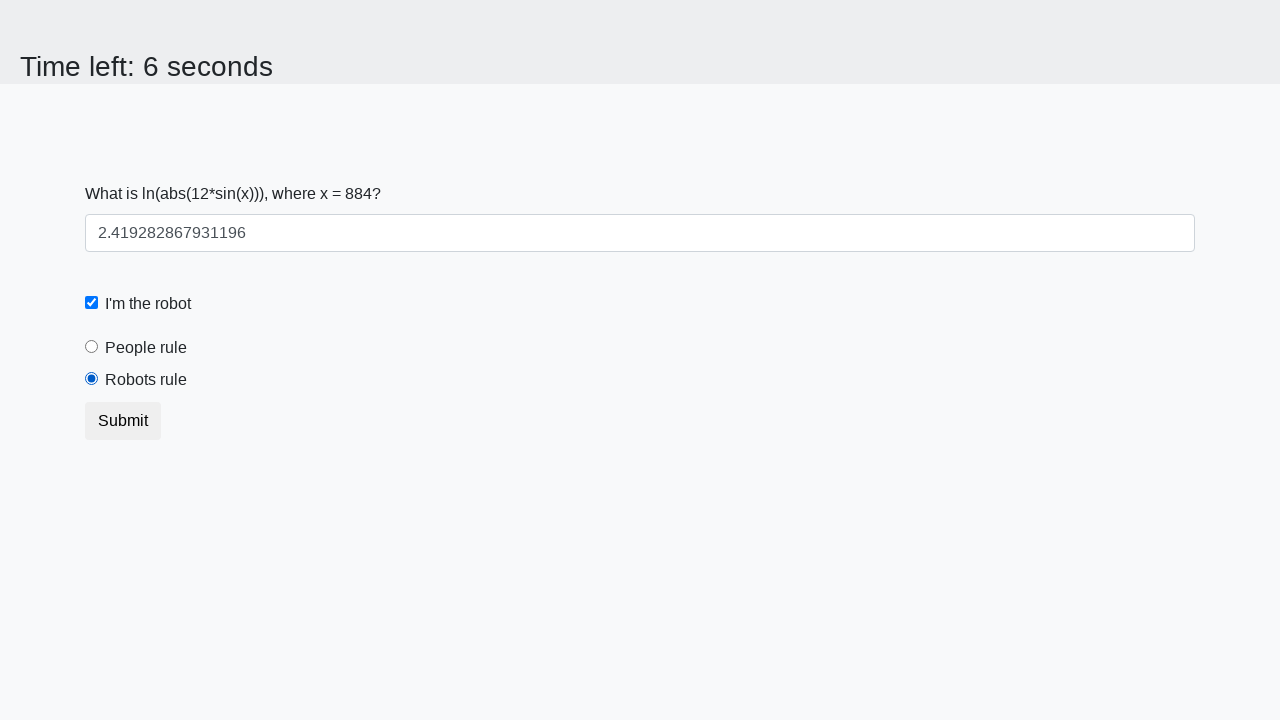

Clicked the submit button at (123, 421) on button
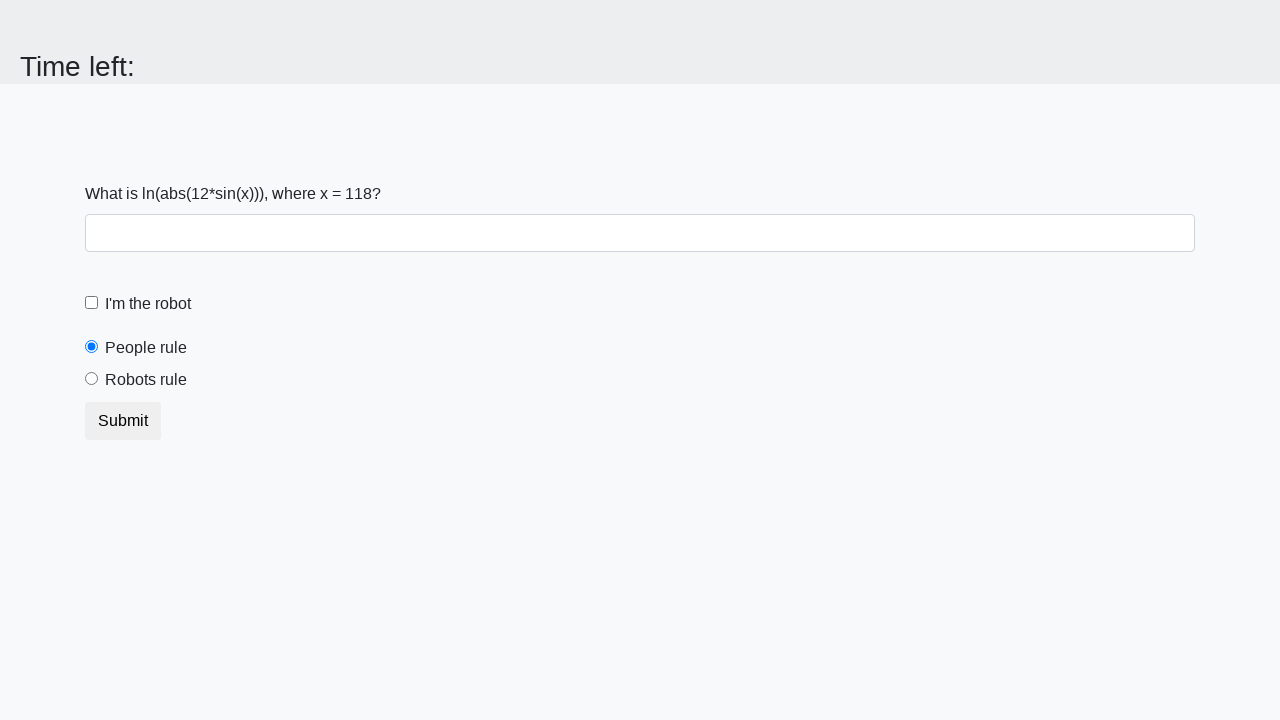

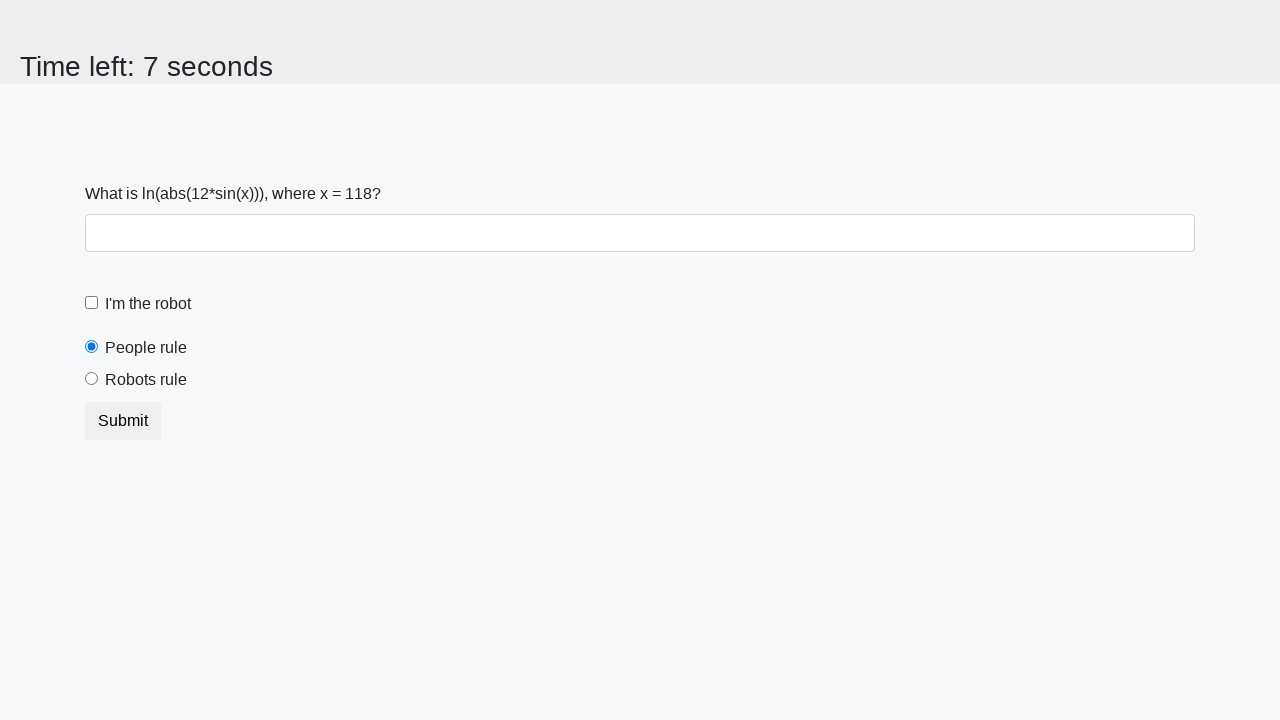